Tests selecting a product size from a dropdown menu within shadow DOM elements

Starting URL: https://shop.polymer-project.org/detail/mens_tshirts/Inbox+-+Subtle+Actions+T-Shirt

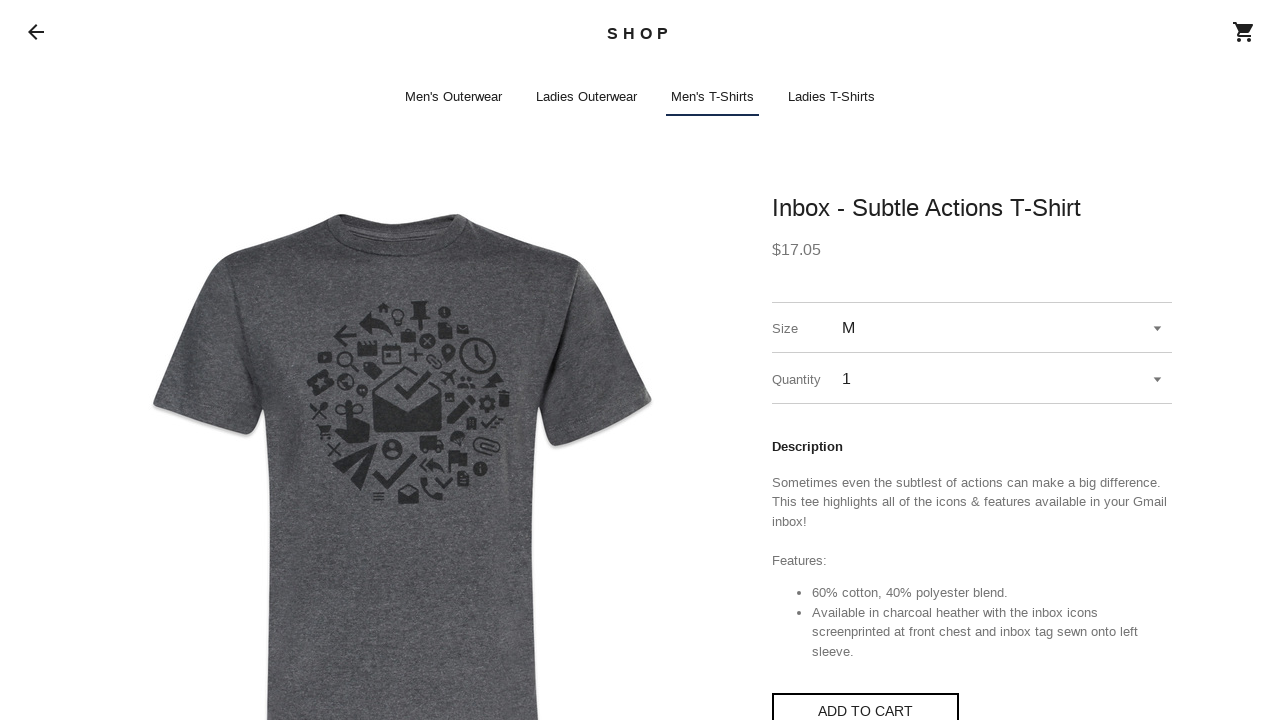

Waited 2 seconds for page to load
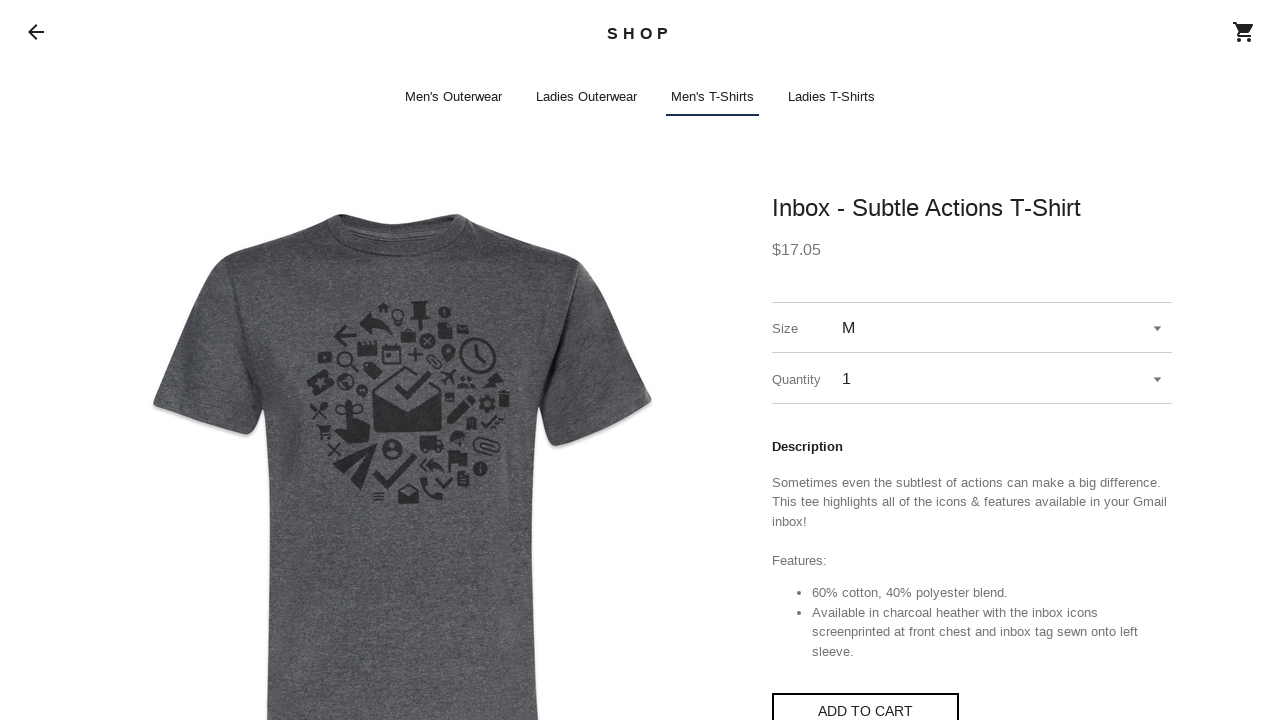

Located shop-app element
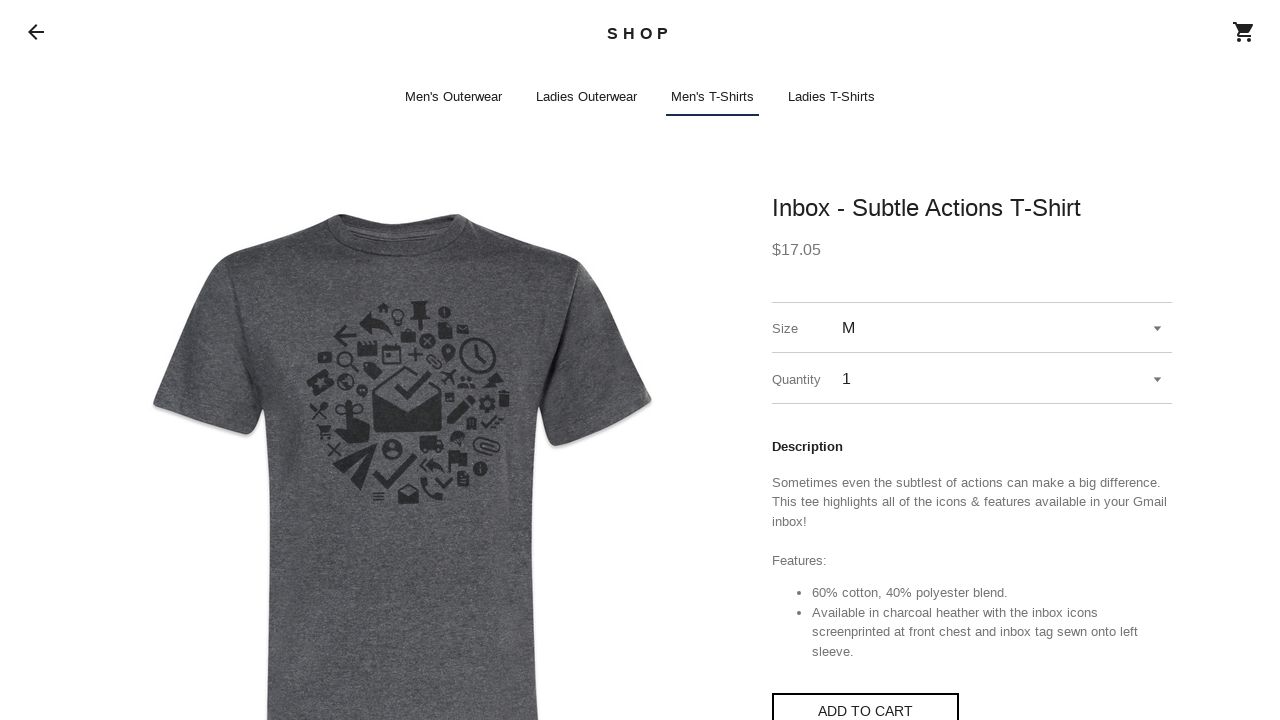

Navigated through shadow DOM and selected size 'L' from dropdown
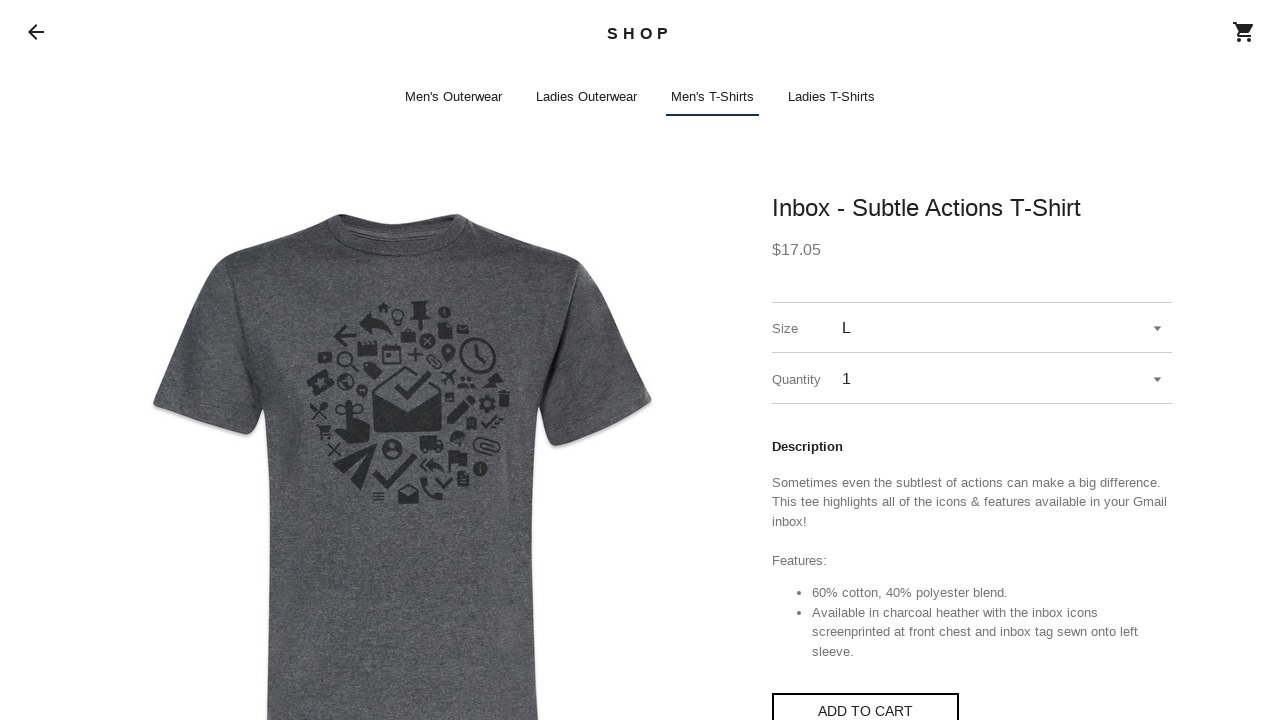

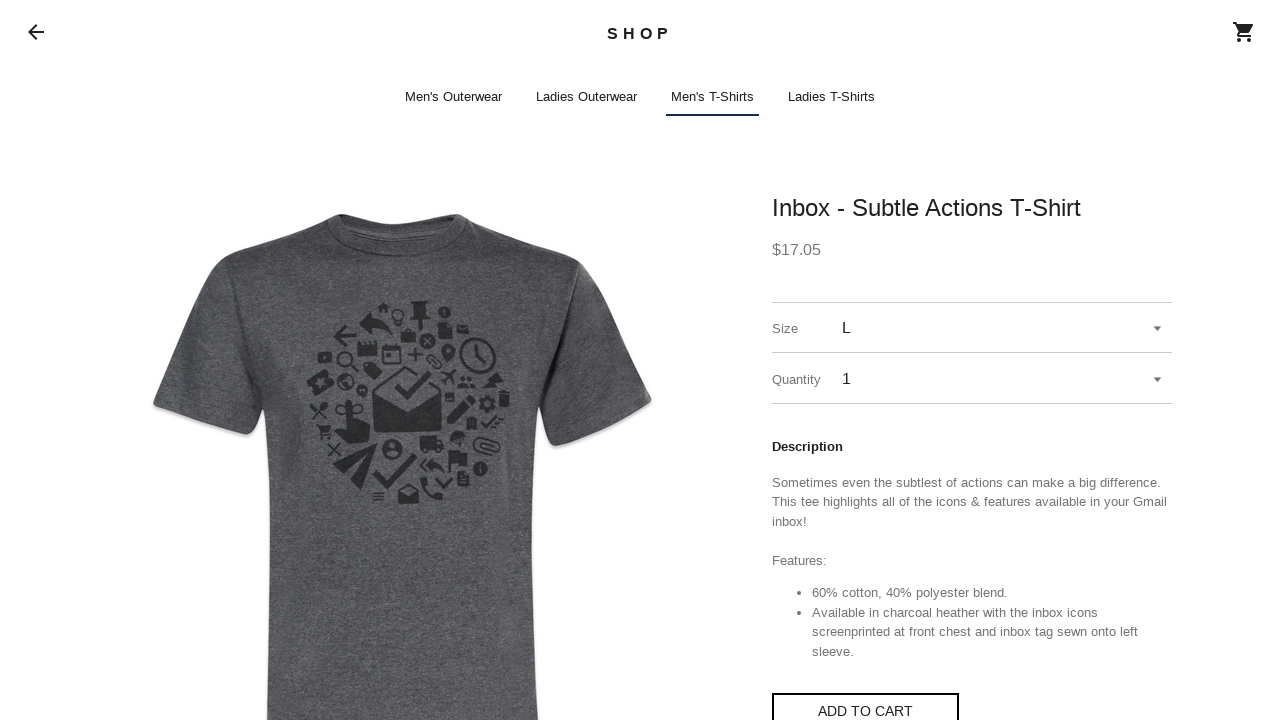